Demonstrates page scrolling functionality by scrolling the window down and then scrolling within a specific table element with a fixed header.

Starting URL: https://rahulshettyacademy.com/AutomationPractice/

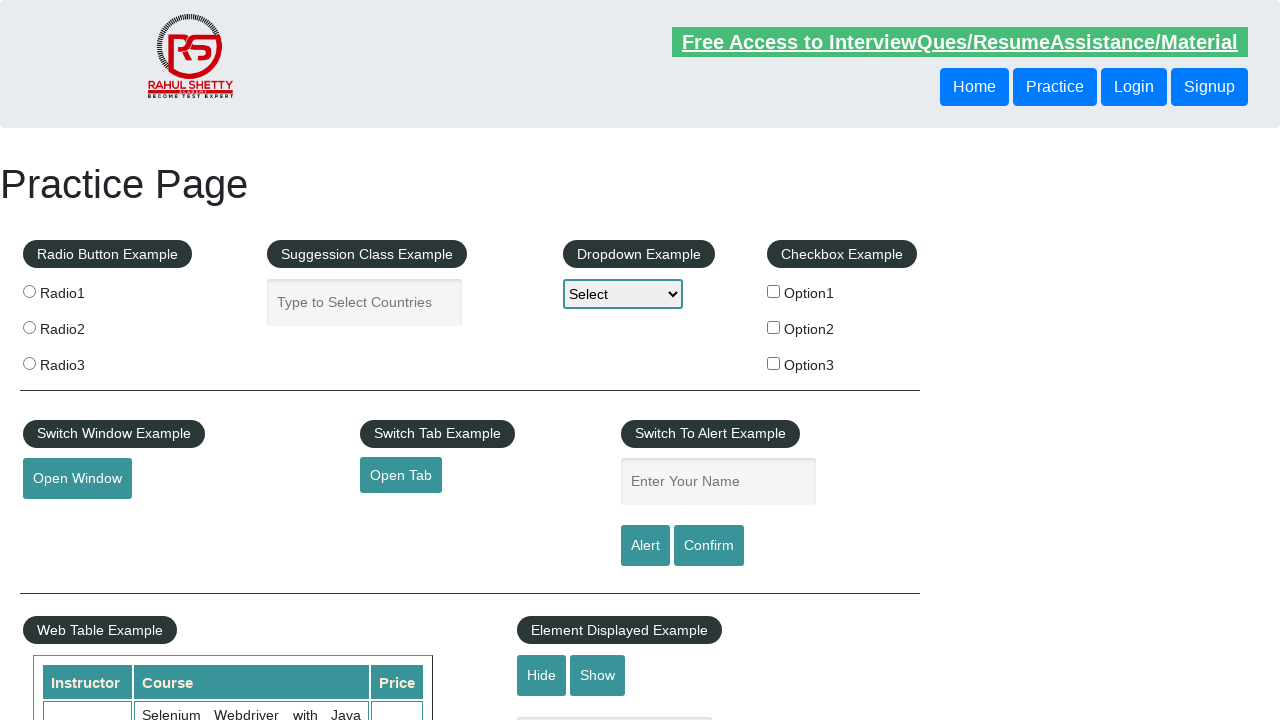

Scrolled window down by 500 pixels
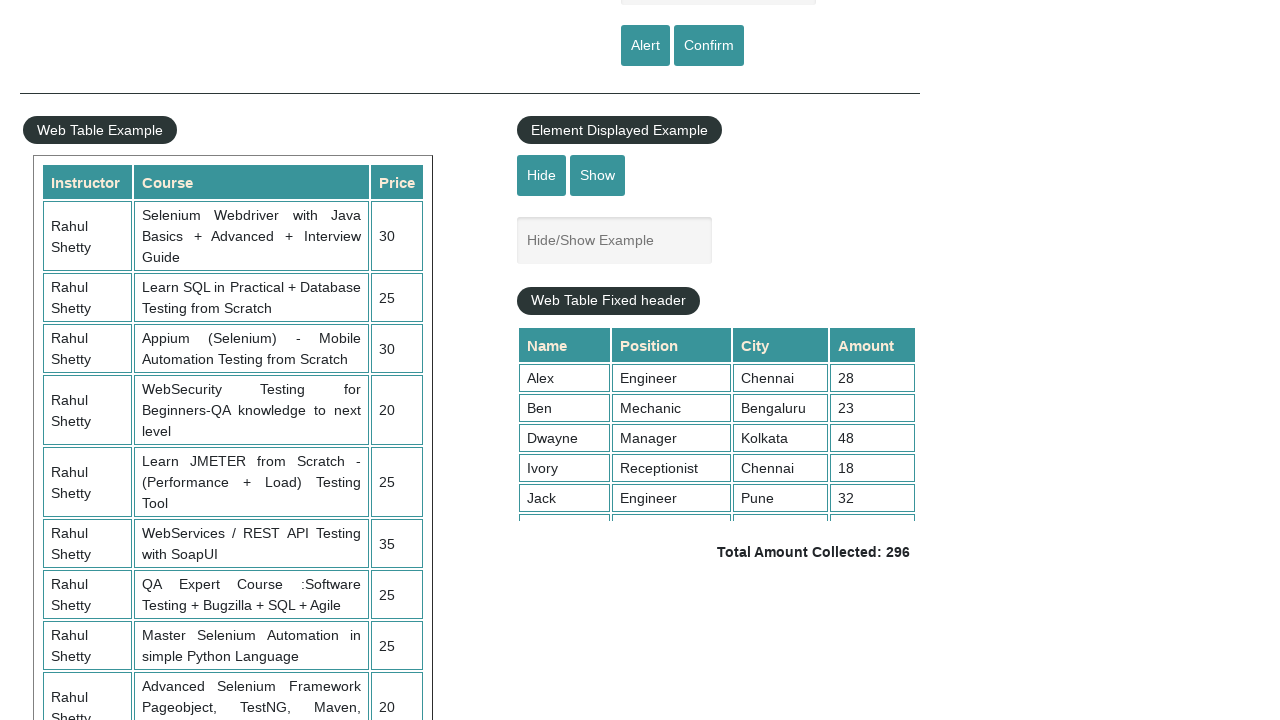

Waited 1000ms for scroll animation to complete
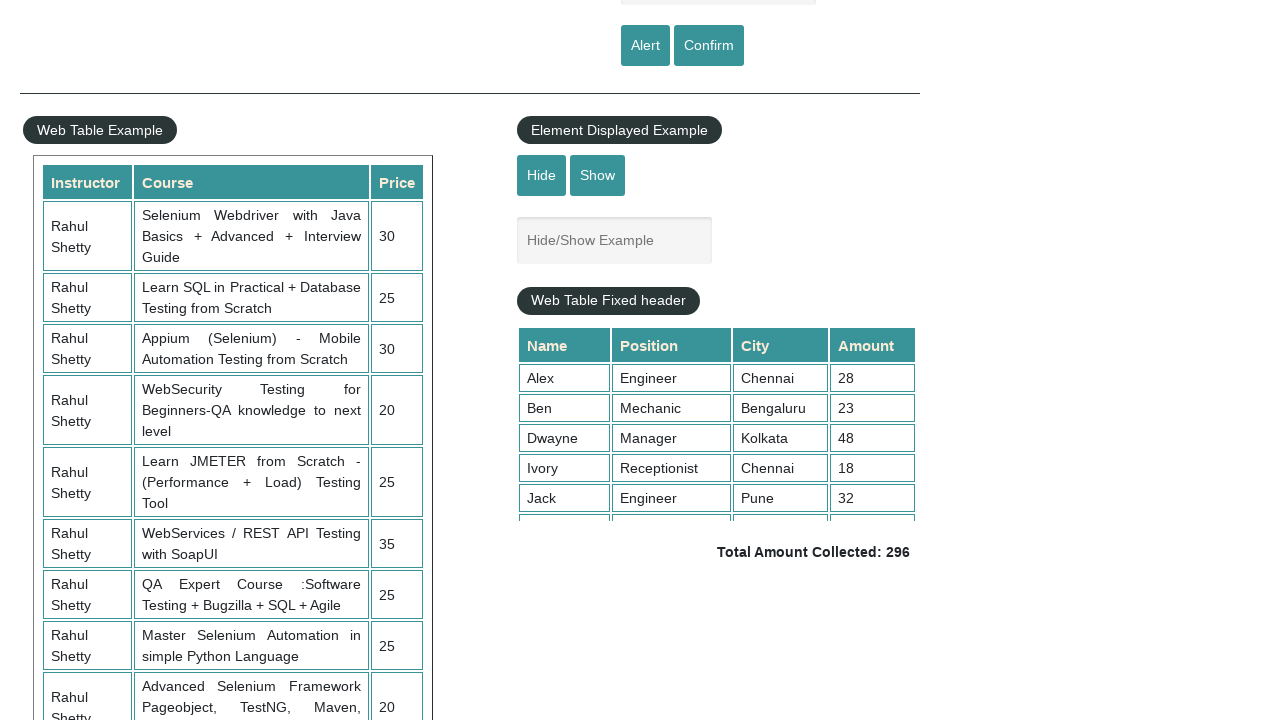

Scrolled table with fixed header down to 5000px
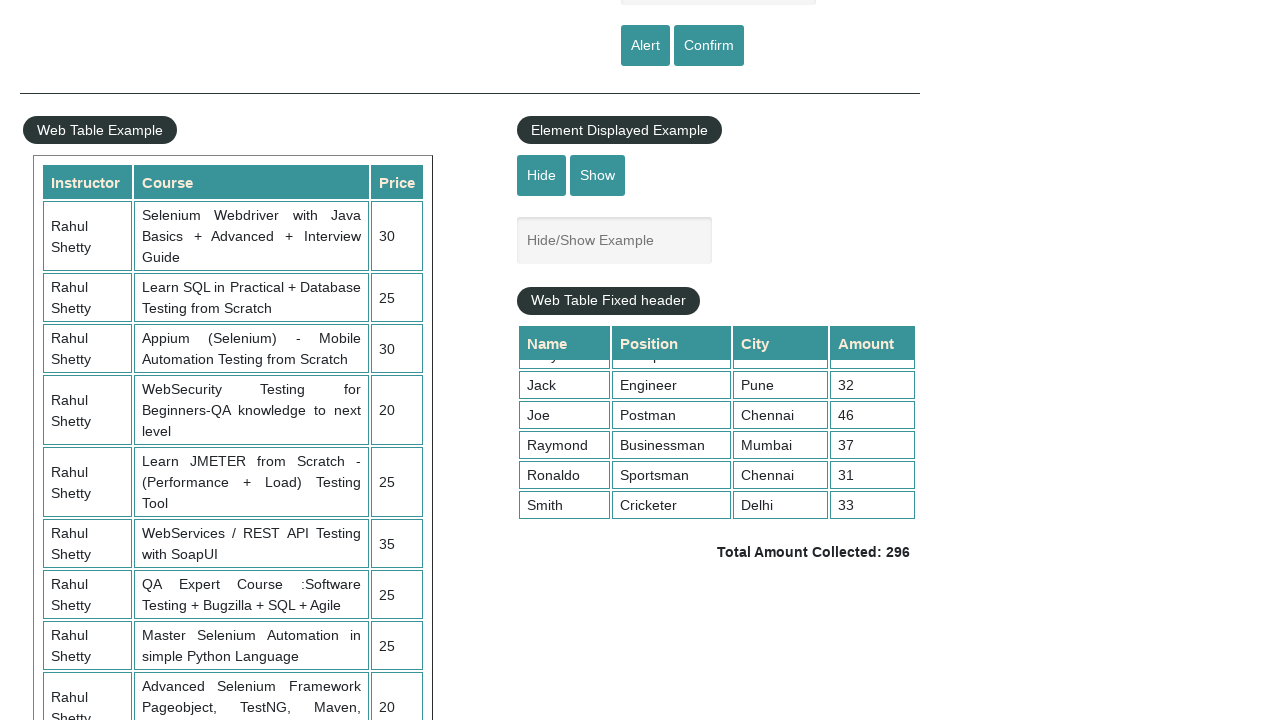

Waited 1000ms to observe table scroll effect
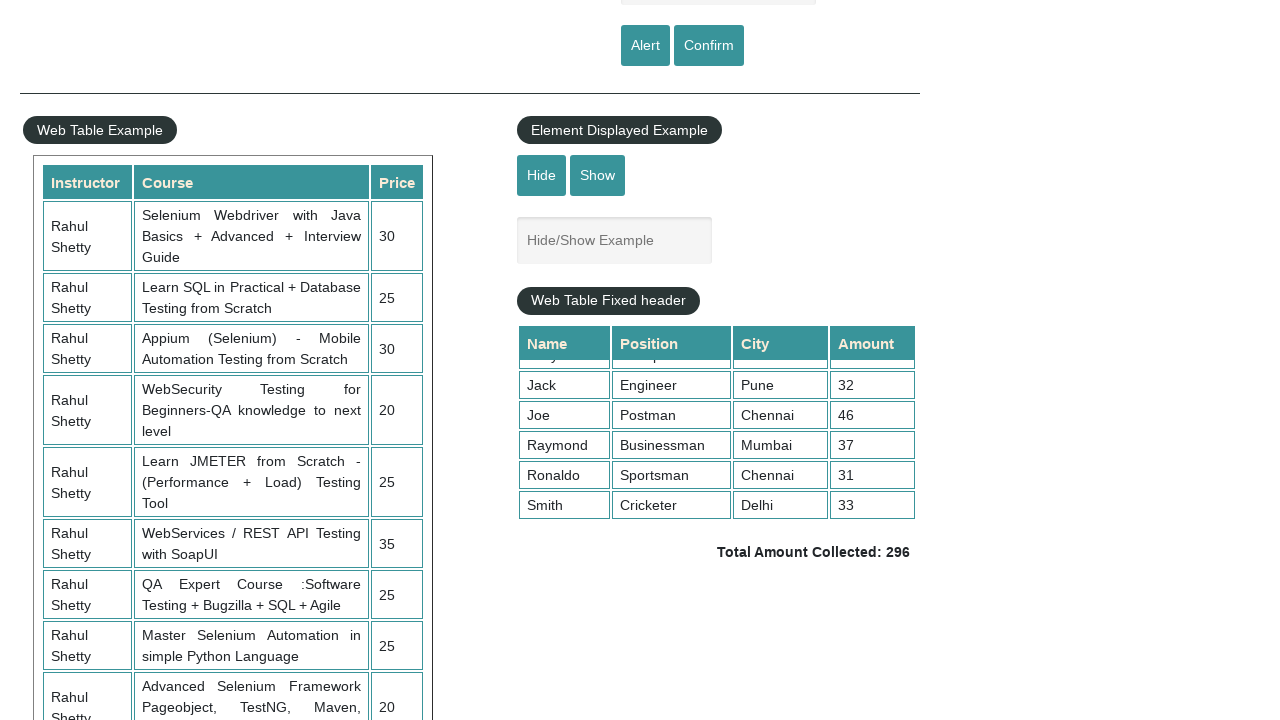

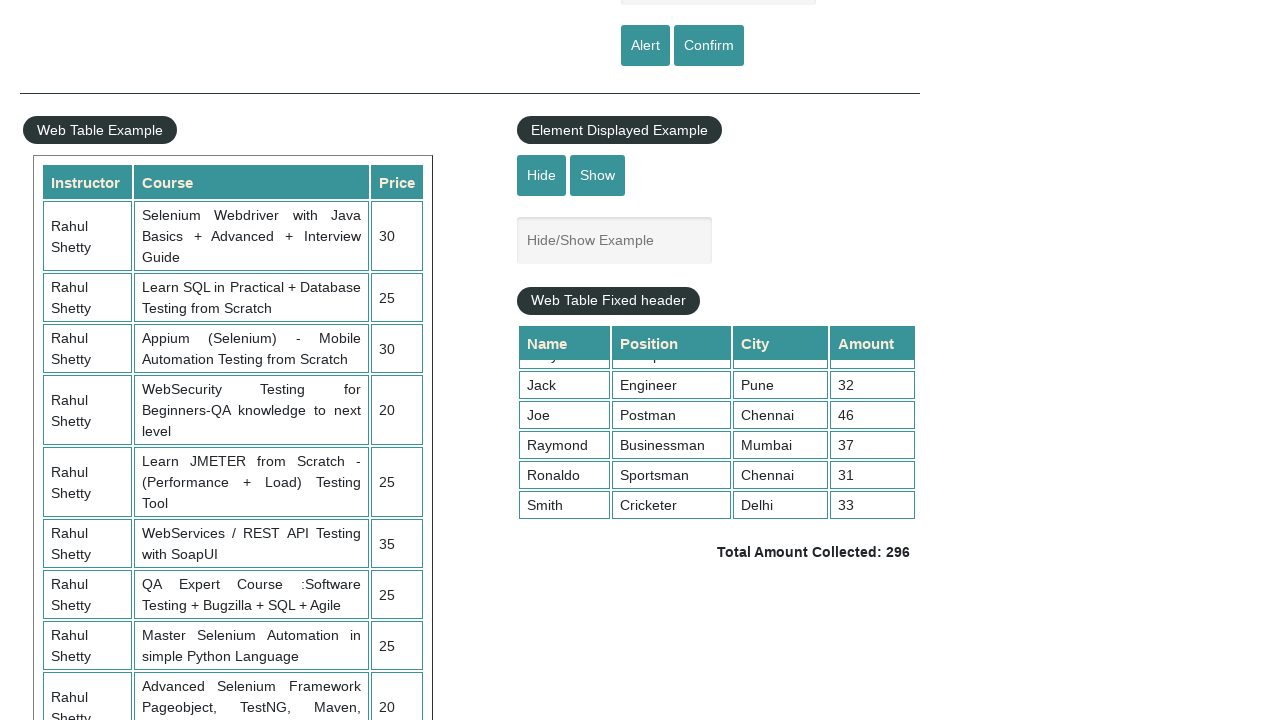